Tests selecting an option from a dropdown by value and verifies a success notification appears with the expected text

Starting URL: https://letcode.in/dropdowns

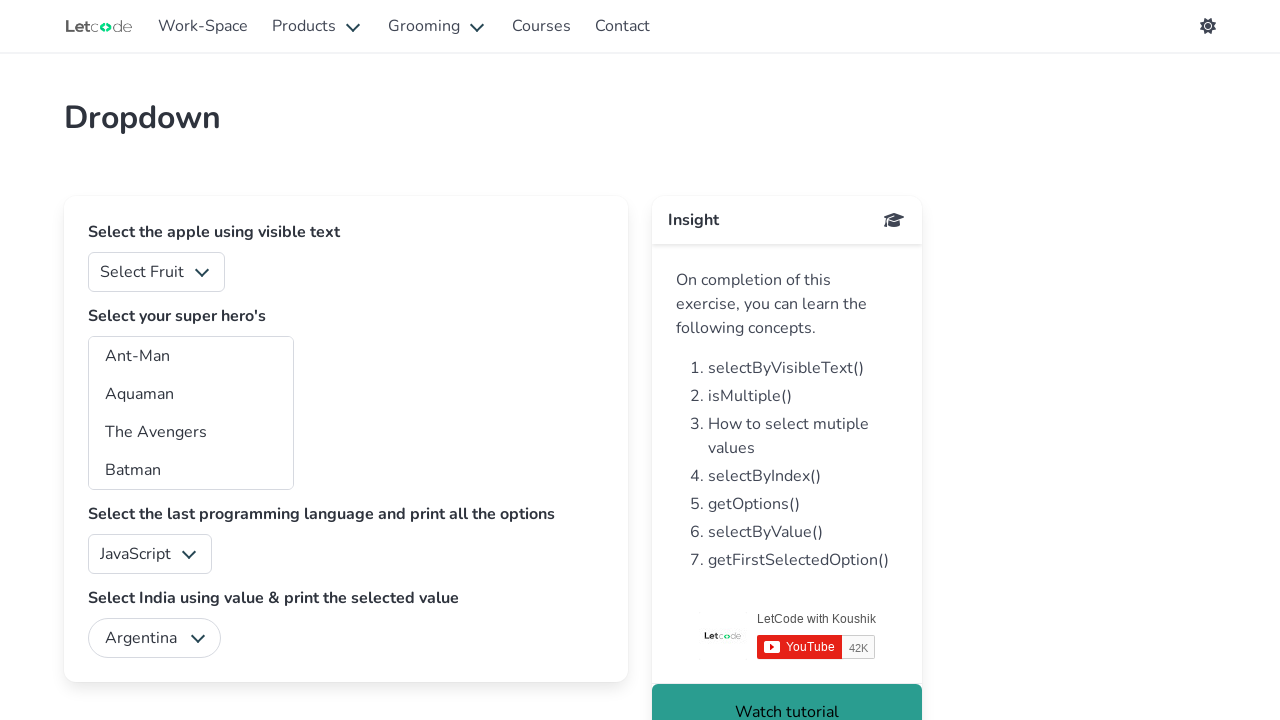

Selected option with value '2' from fruits dropdown on #fruits
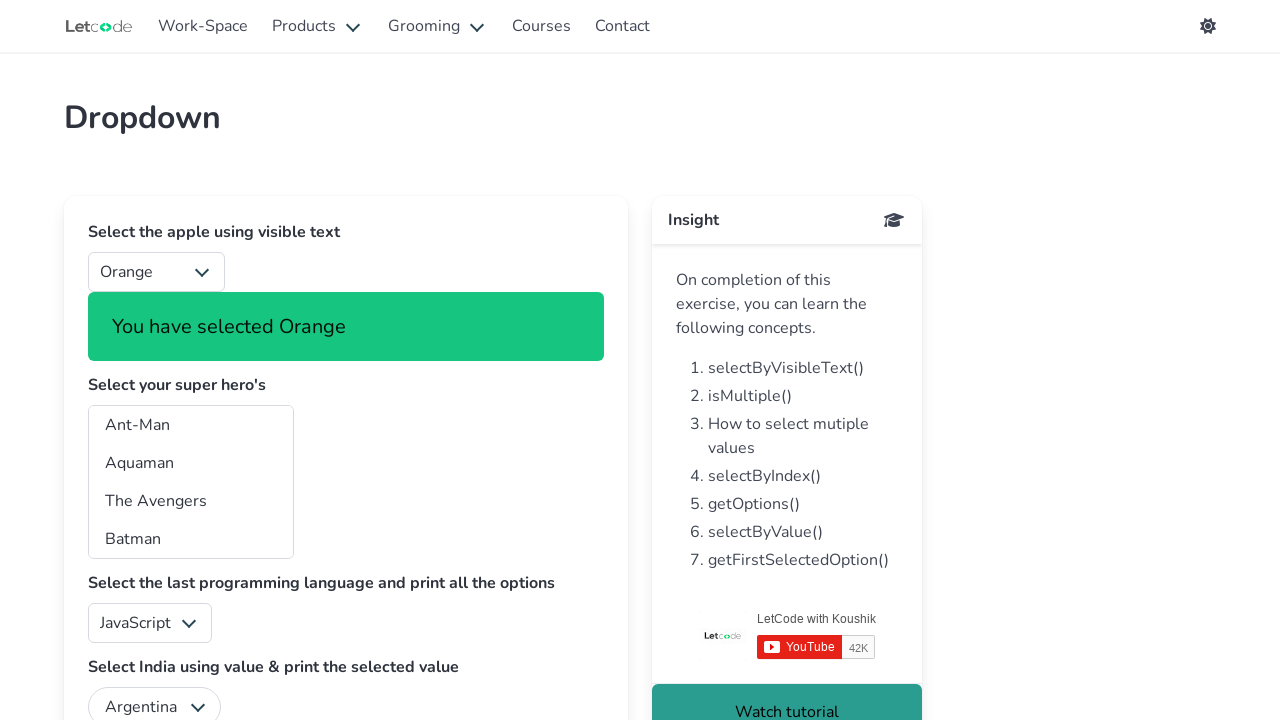

Success notification appeared
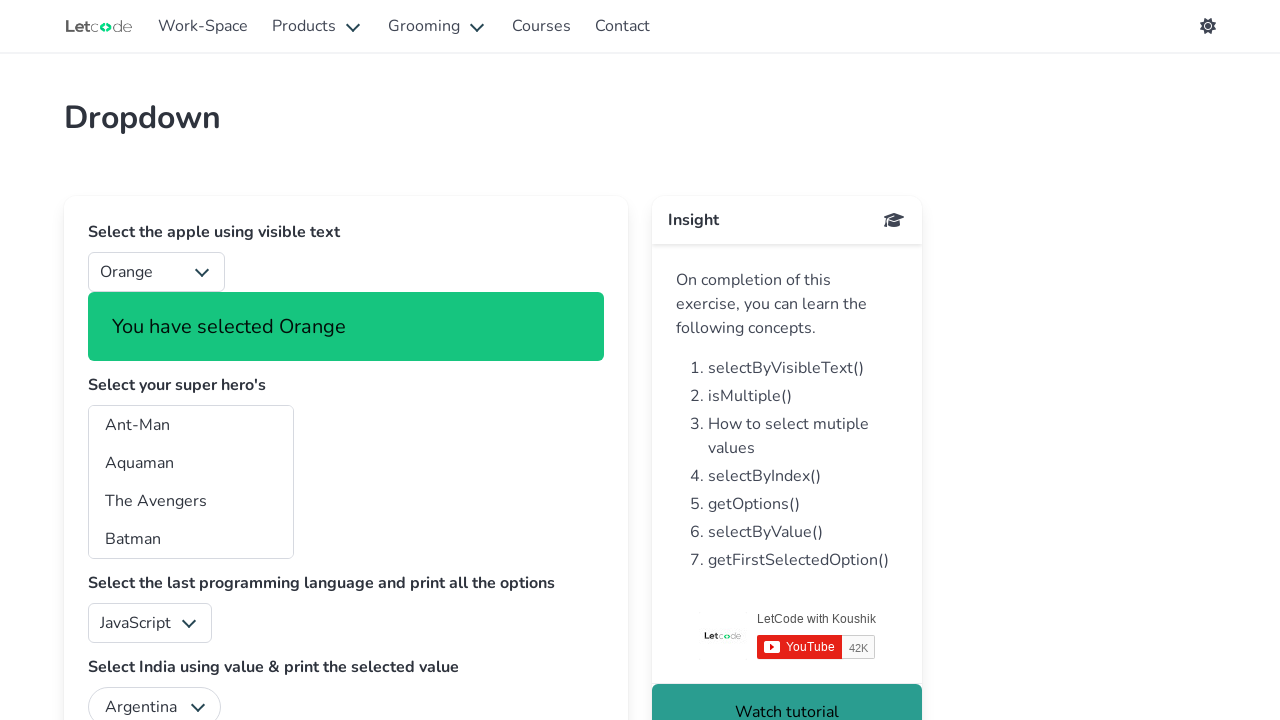

Verified success notification contains 'Orange'
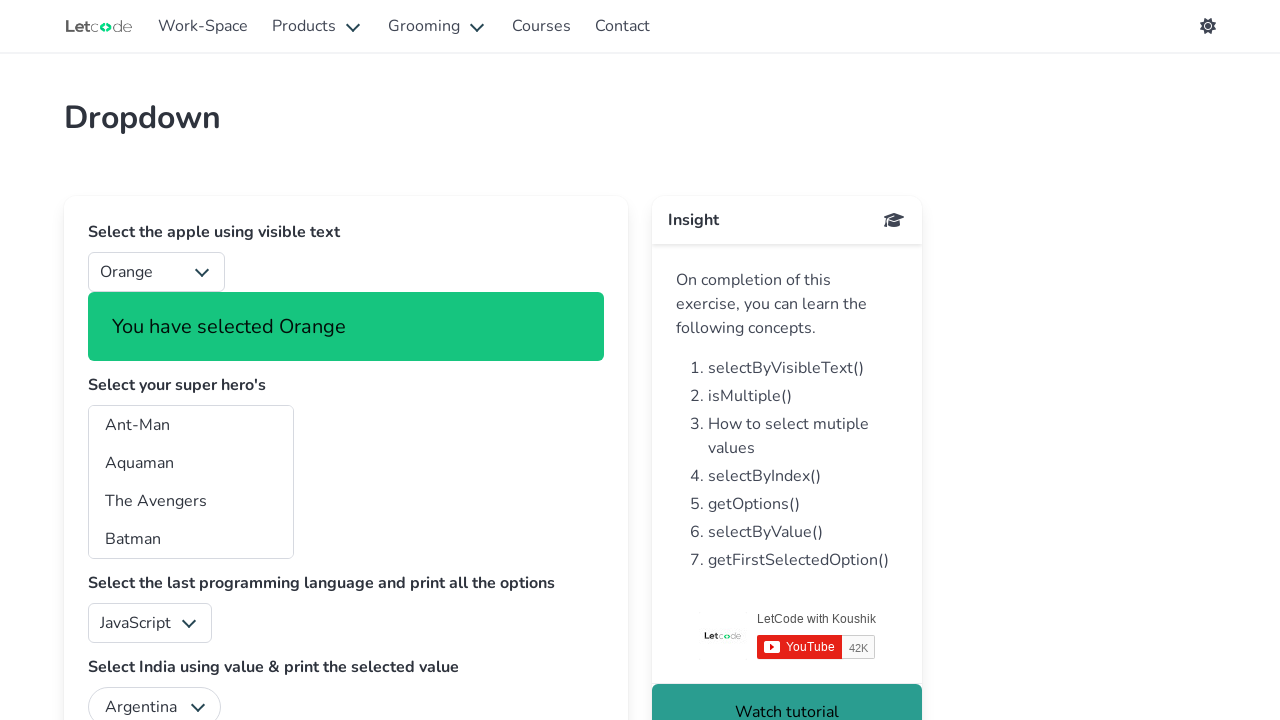

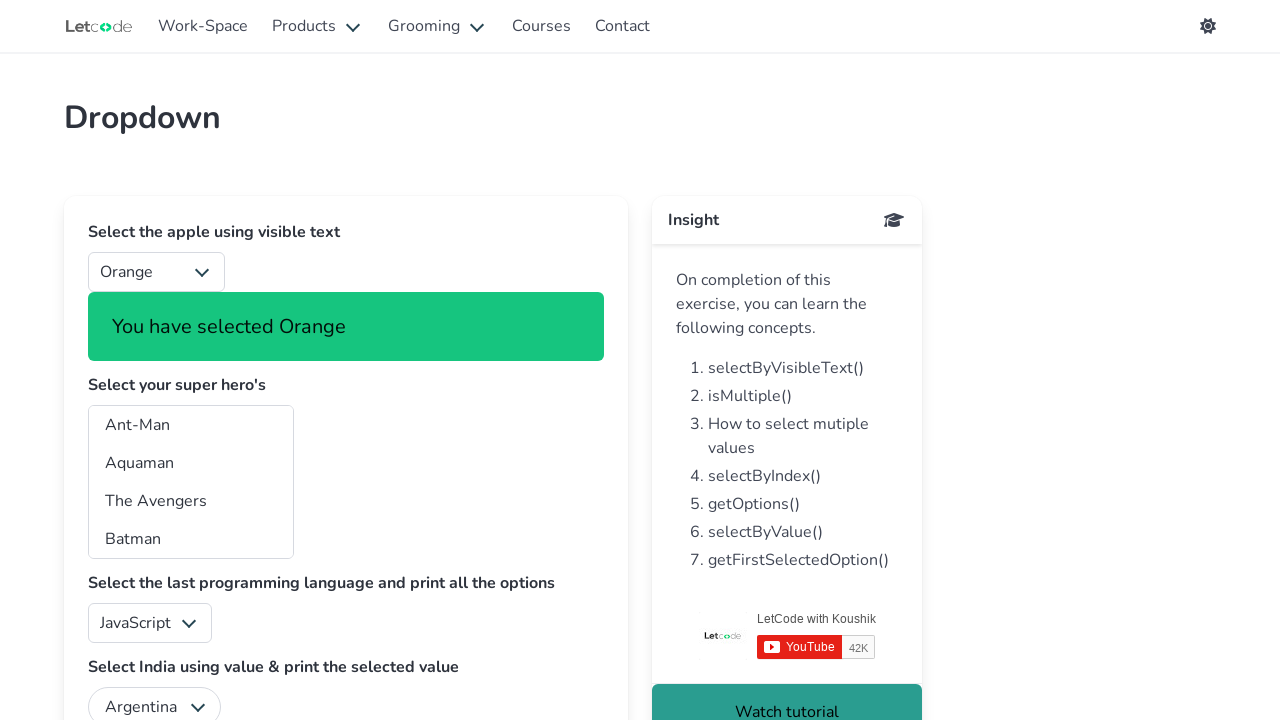